Checks for broken images on the rifle.com website by verifying all img tags load successfully

Starting URL: https://www.rifle.com

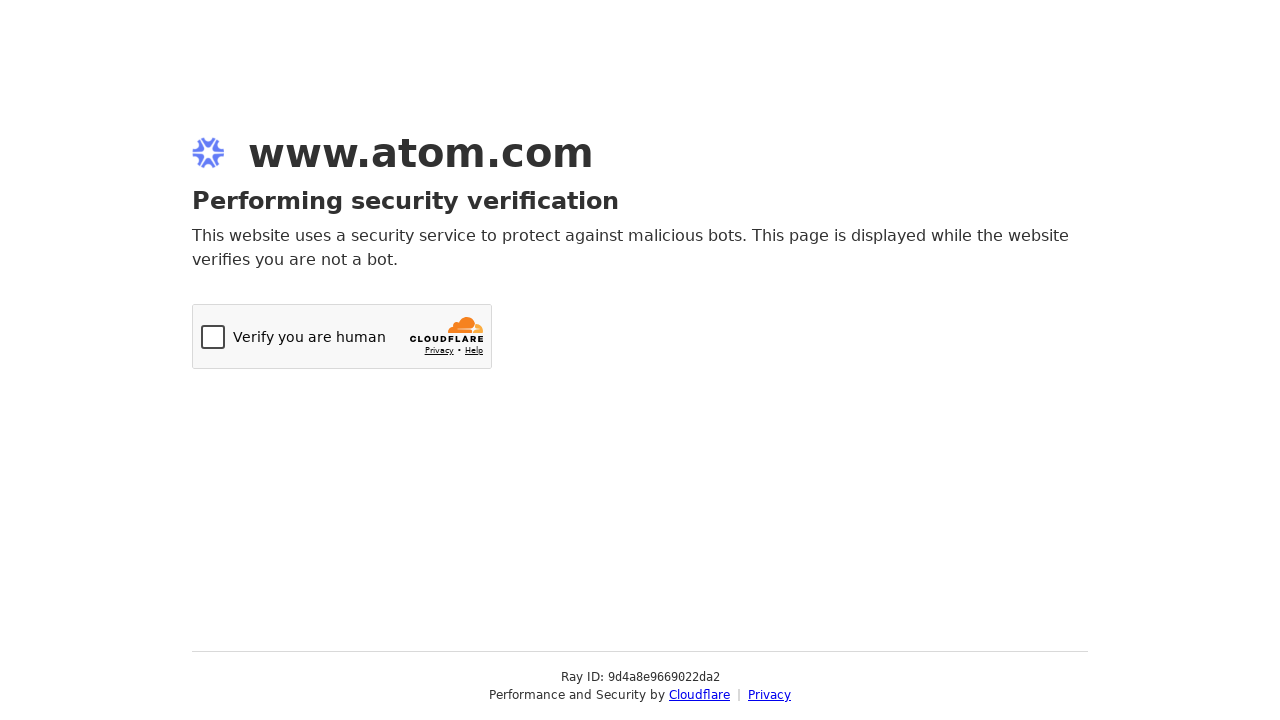

Navigated to https://www.rifle.com
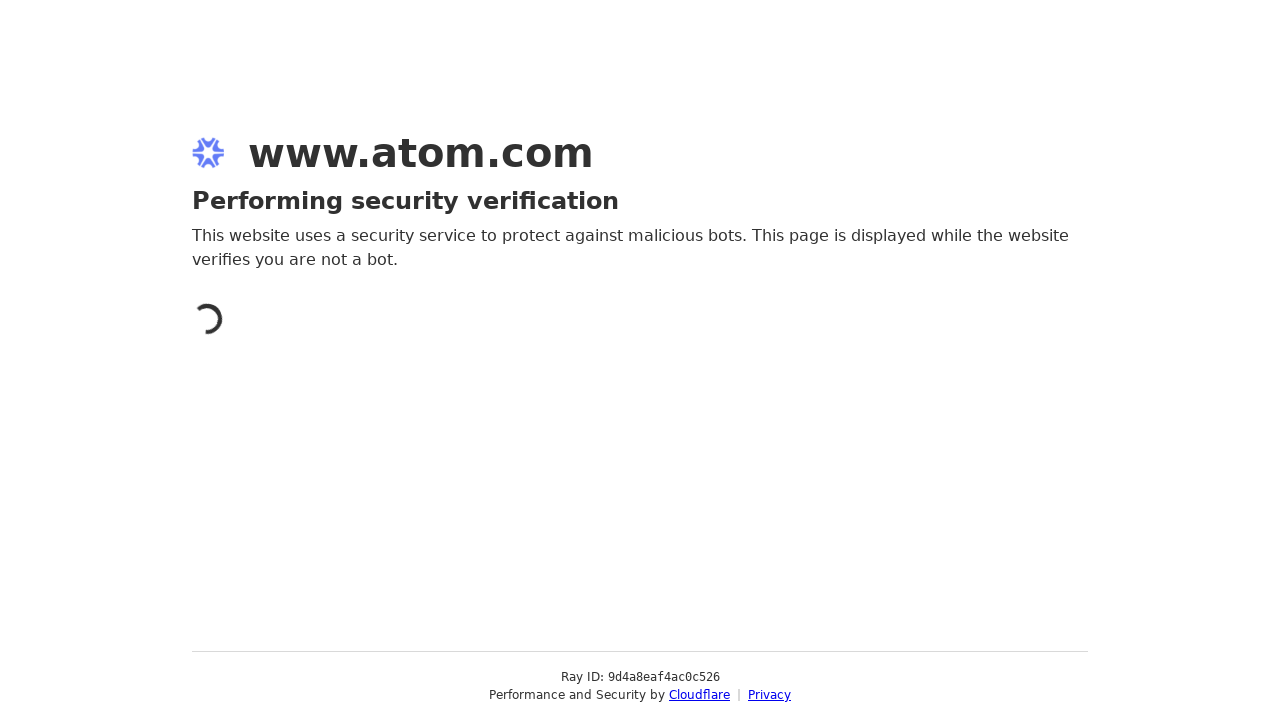

Waited for img elements to be present on the page
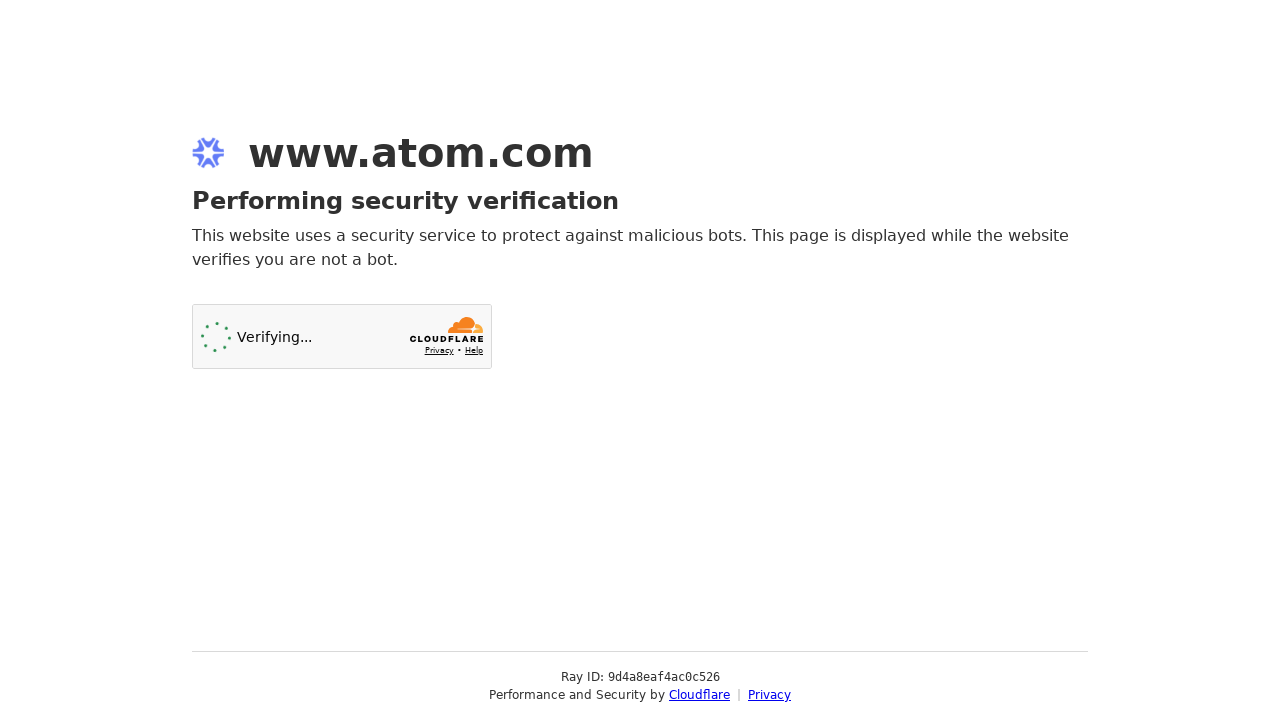

Located all 1 img elements on the page
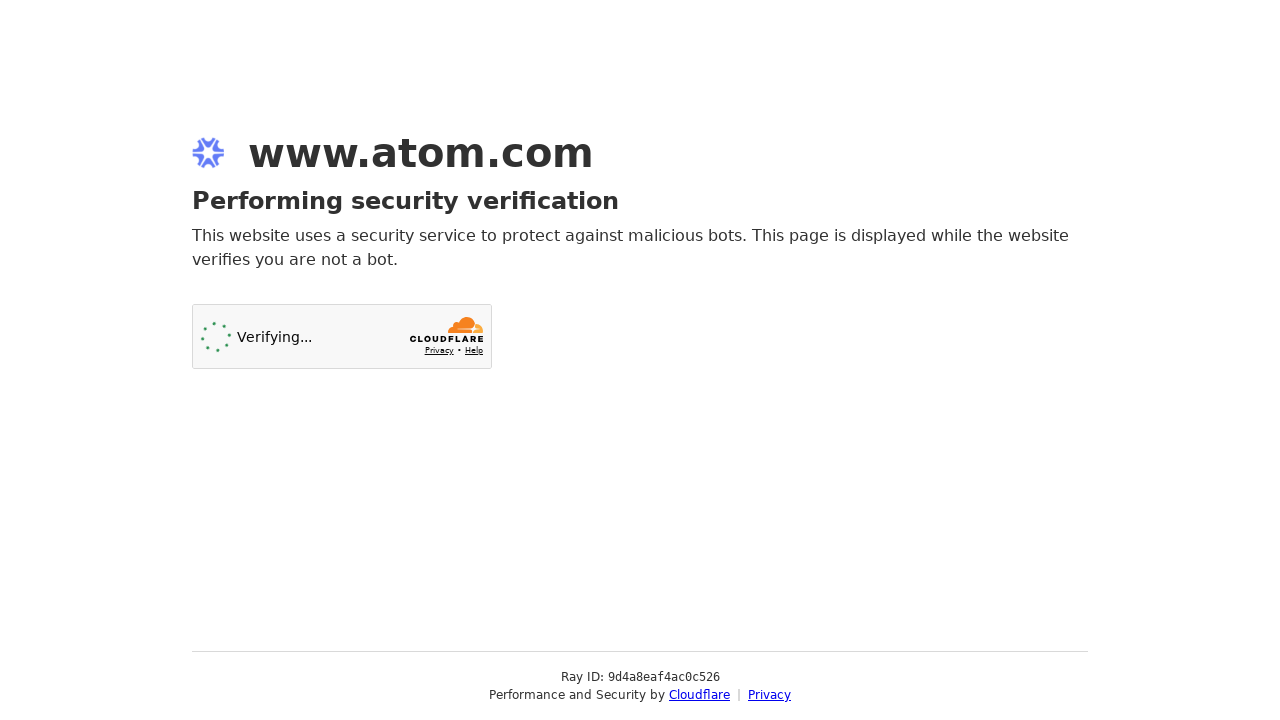

Verified an image element loaded successfully
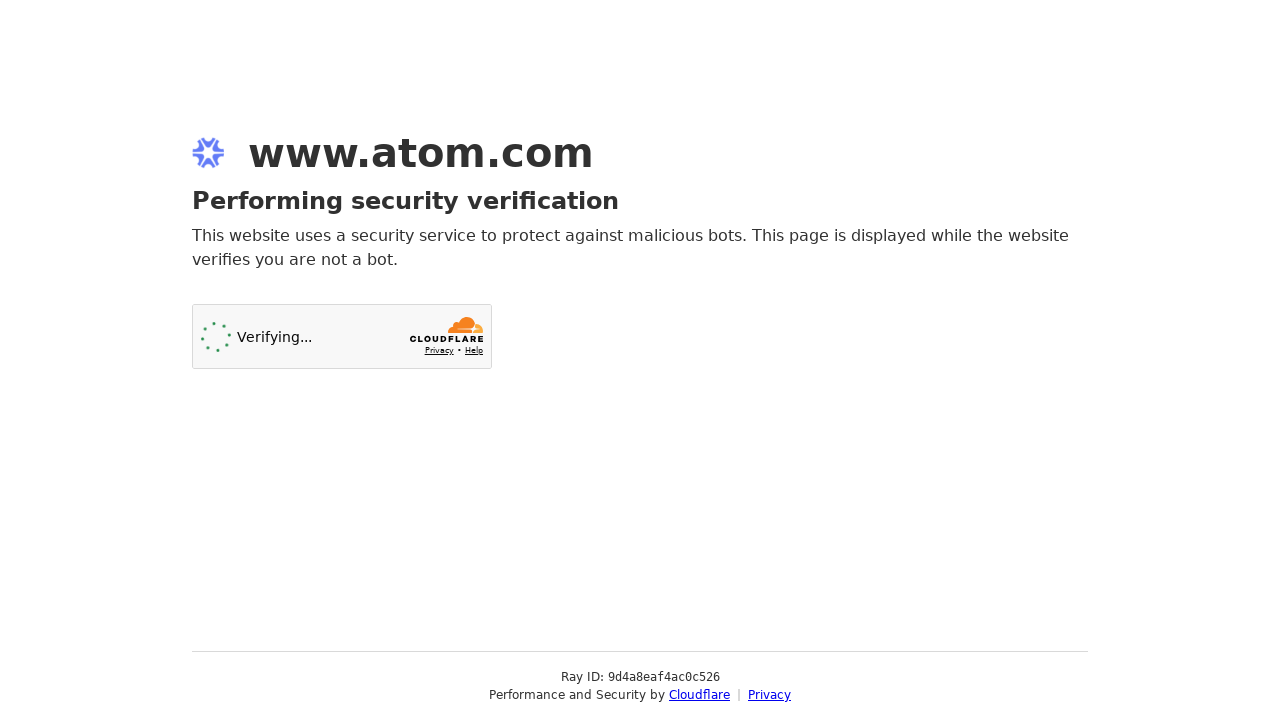

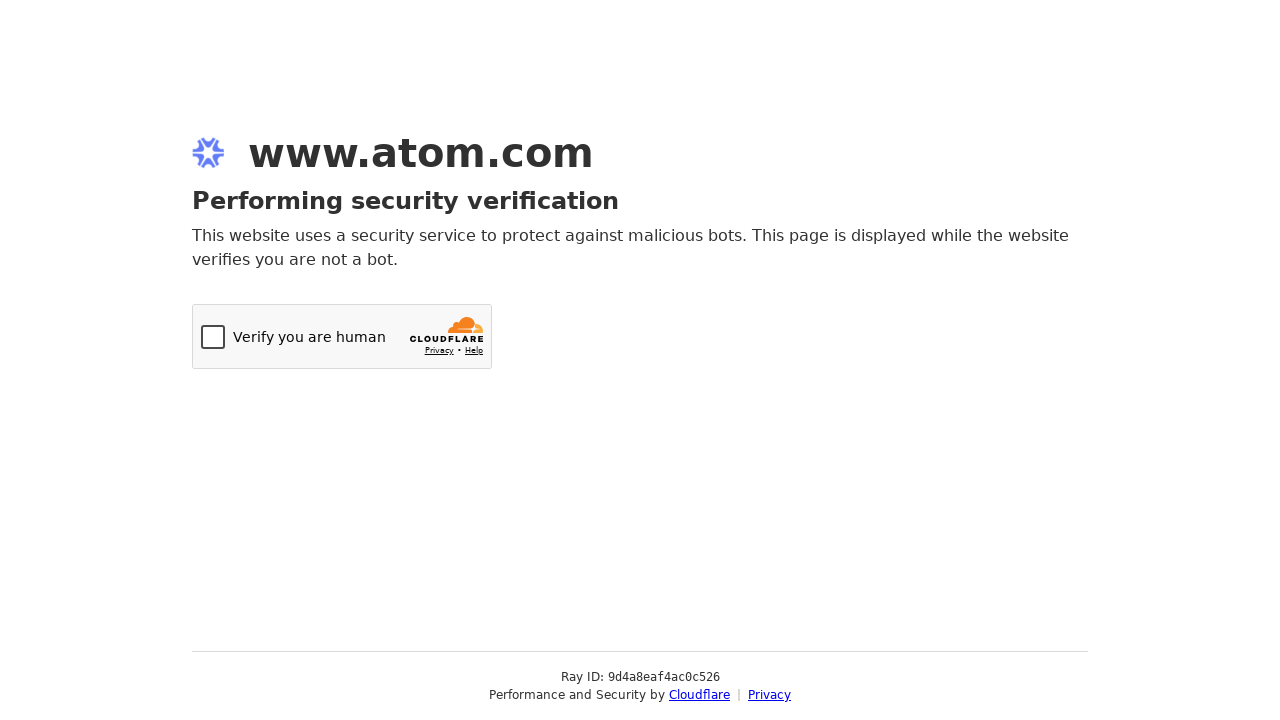